Tests a form submission by filling in first name, last name, city, and country fields using different element locator strategies

Starting URL: https://suninjuly.github.io/find_xpath_form

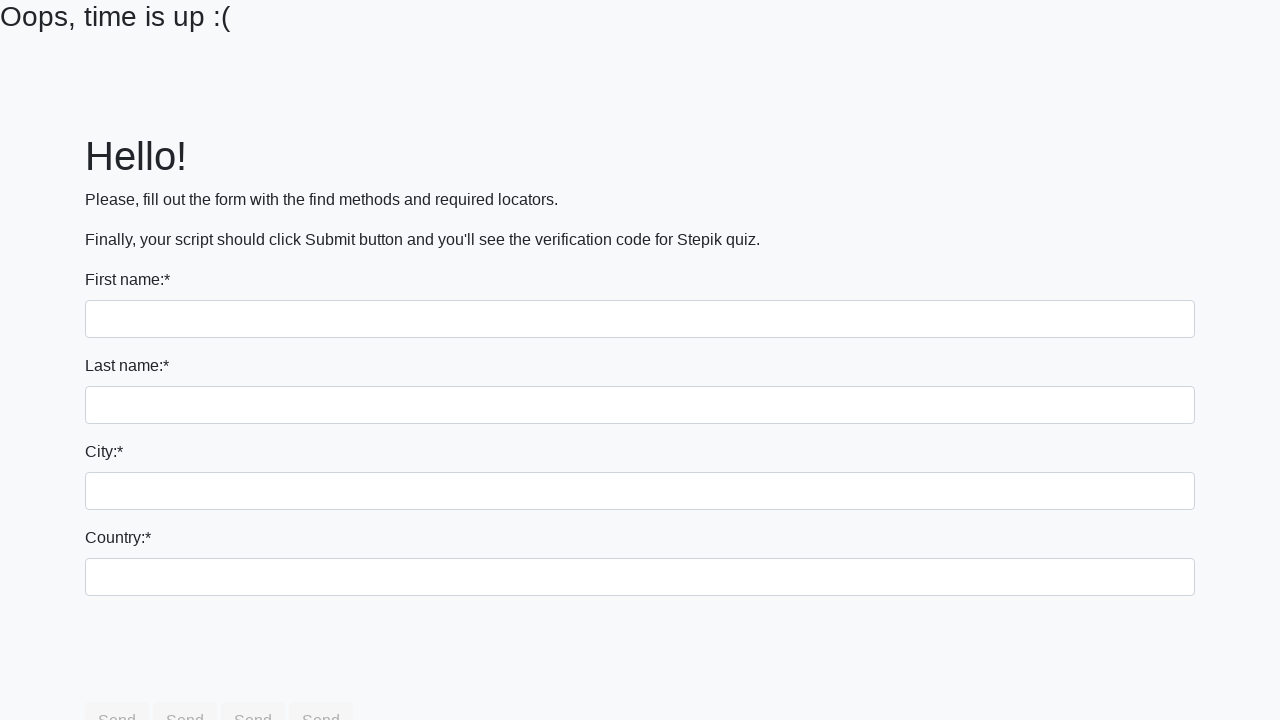

Filled first name field with 'Ivan' using tag name selector on input
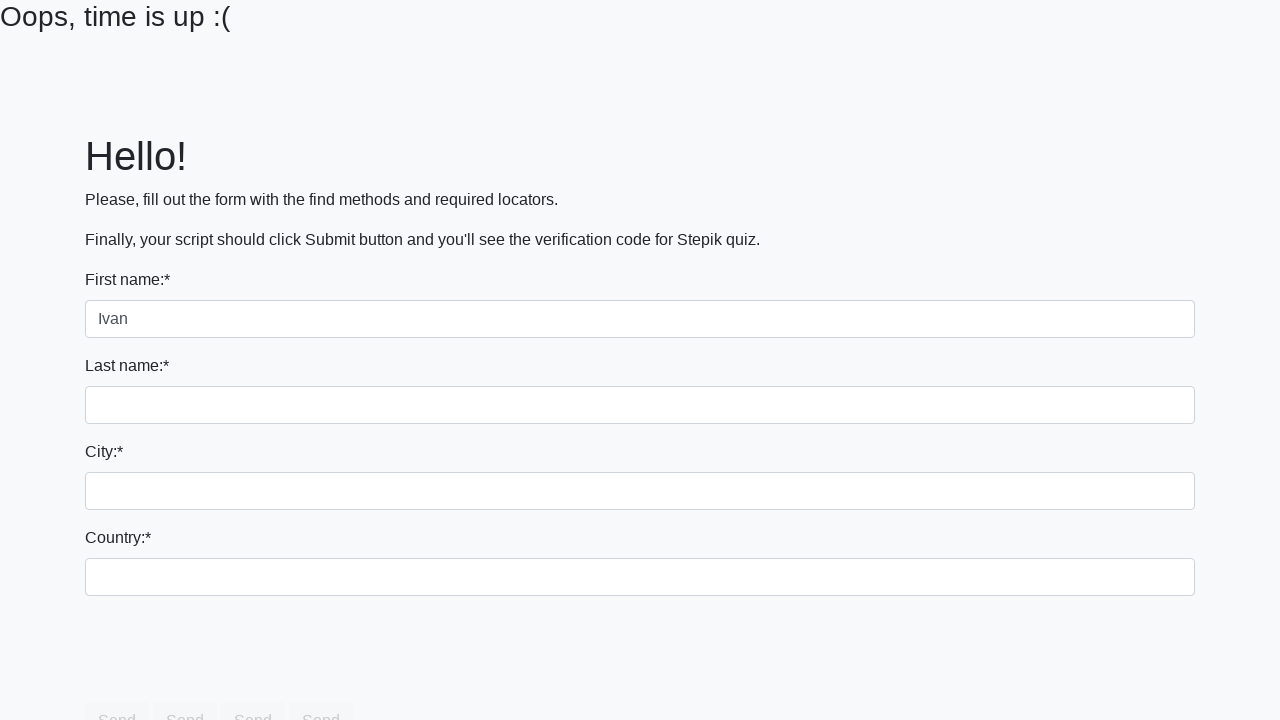

Filled last name field with 'Petrov' using name attribute selector on input[name='last_name']
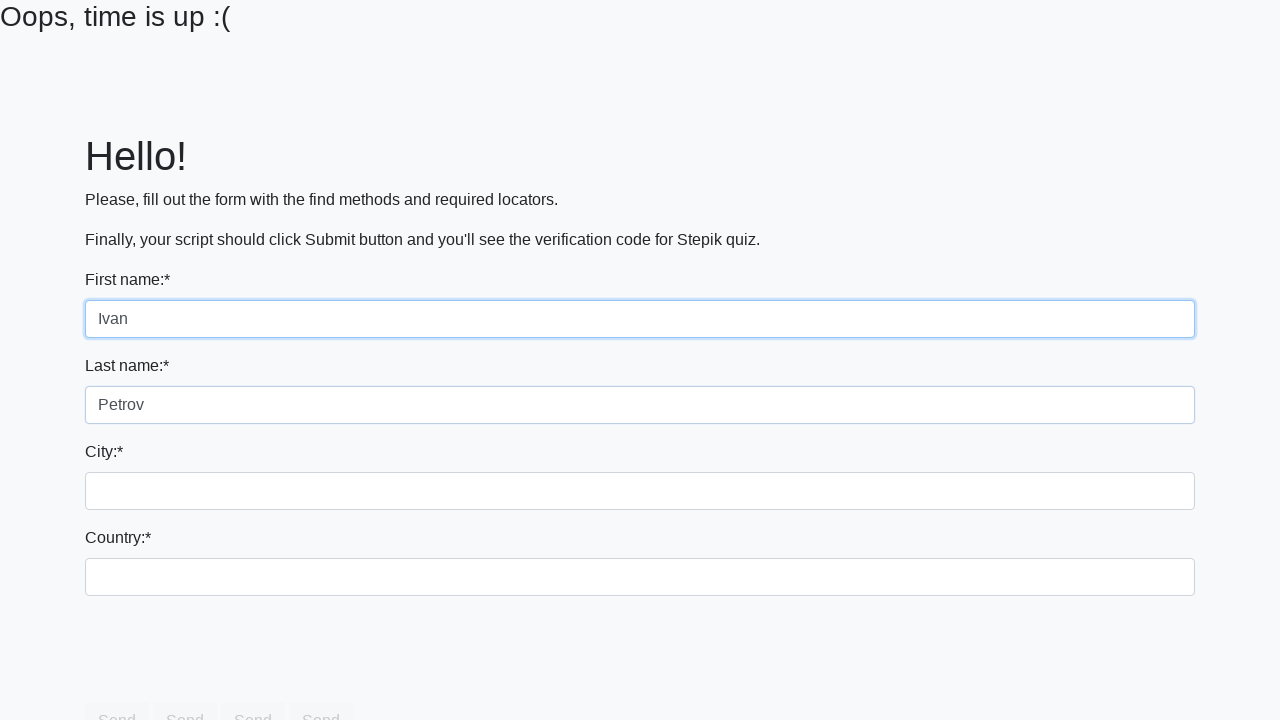

Filled city field with 'Smolensk' using class name selector on .city
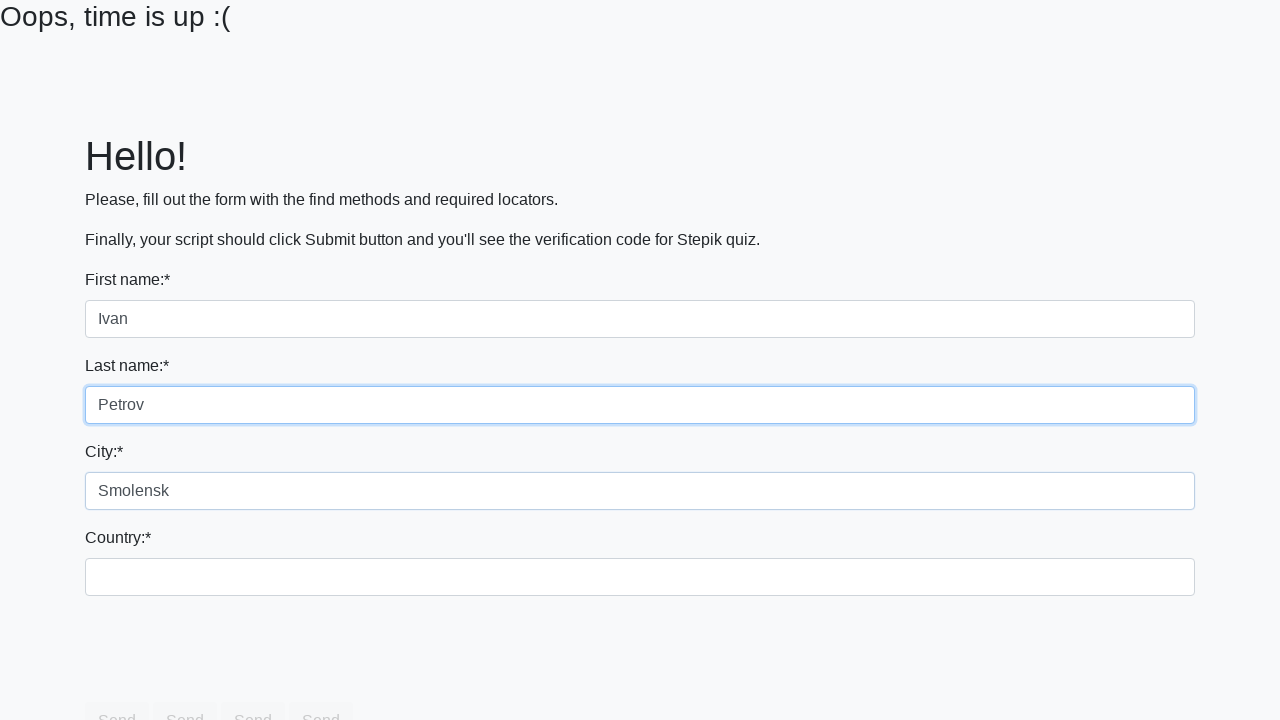

Filled country field with 'Russia' using id selector on #country
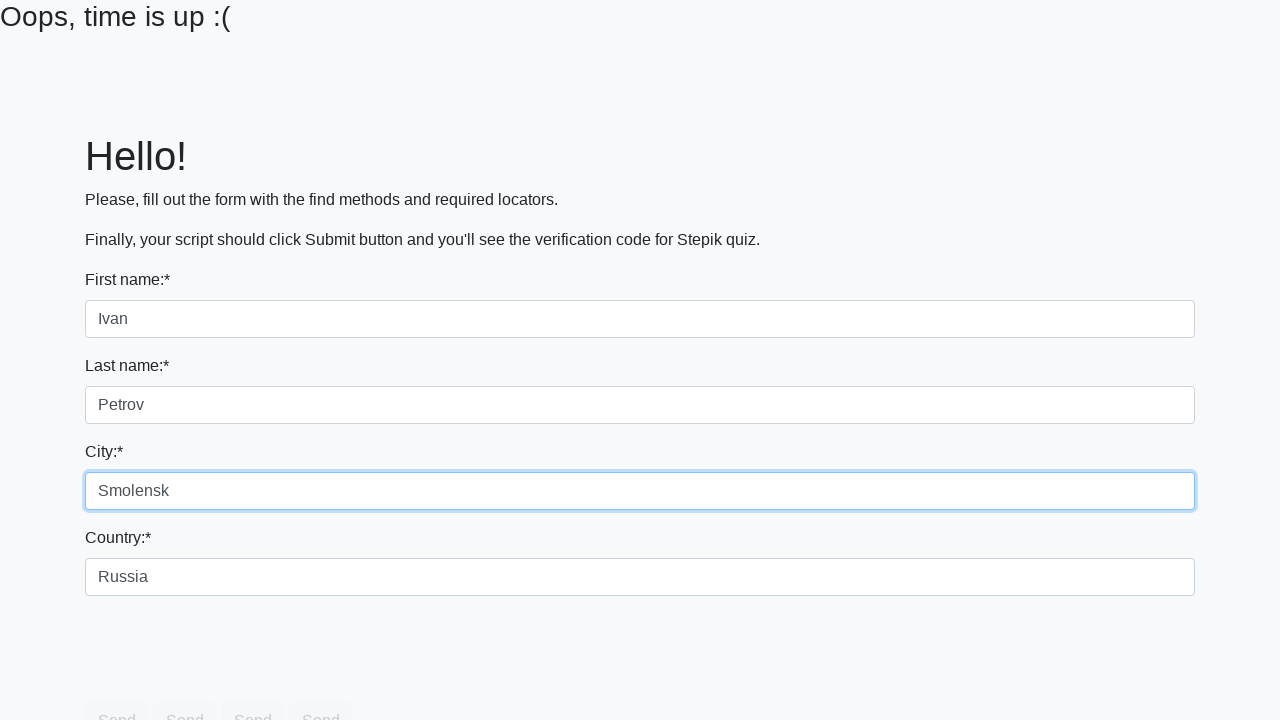

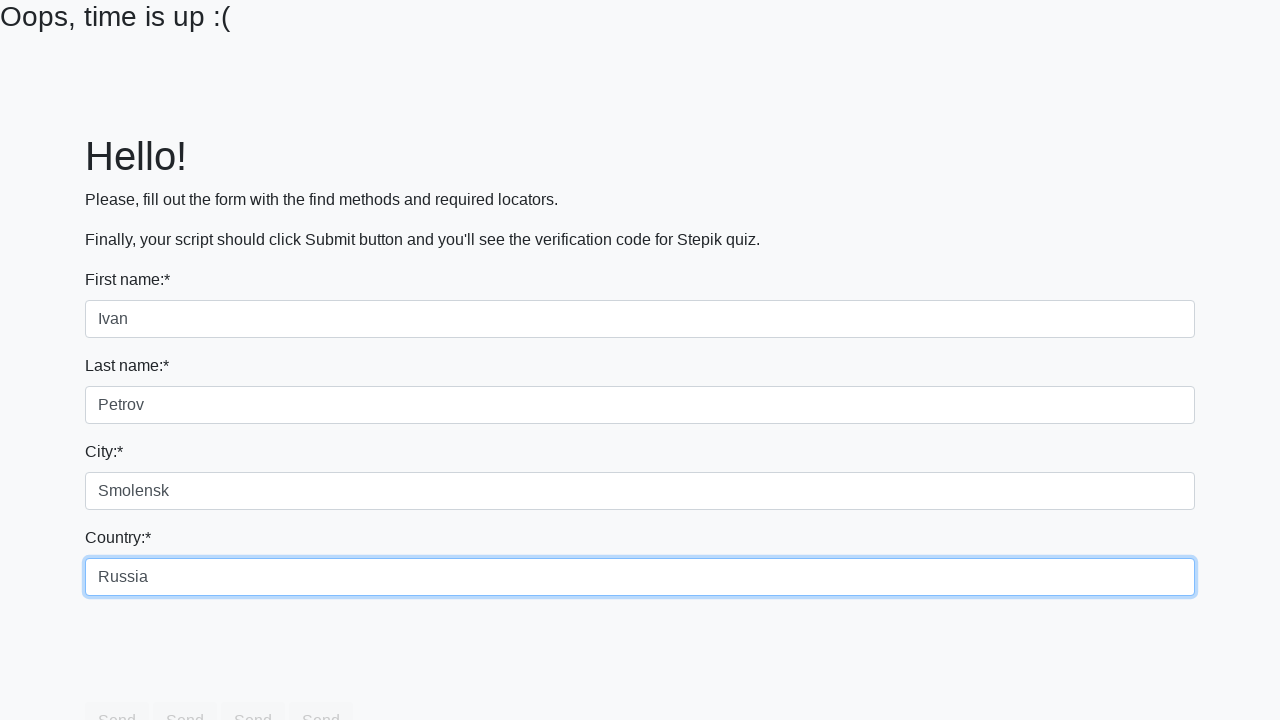